Verifies the color change of a button when hovering over it

Starting URL: https://artoftesting.com/samplesiteforselenium

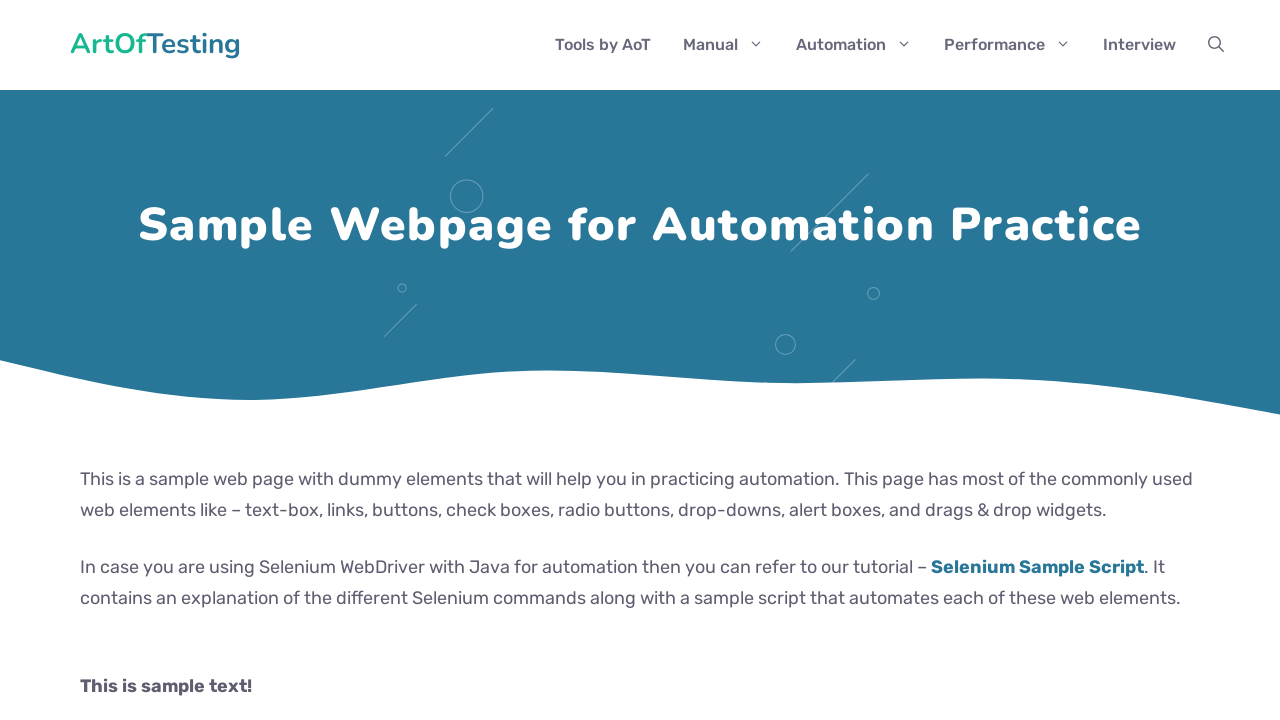

Navigated to Art of Testing sample site
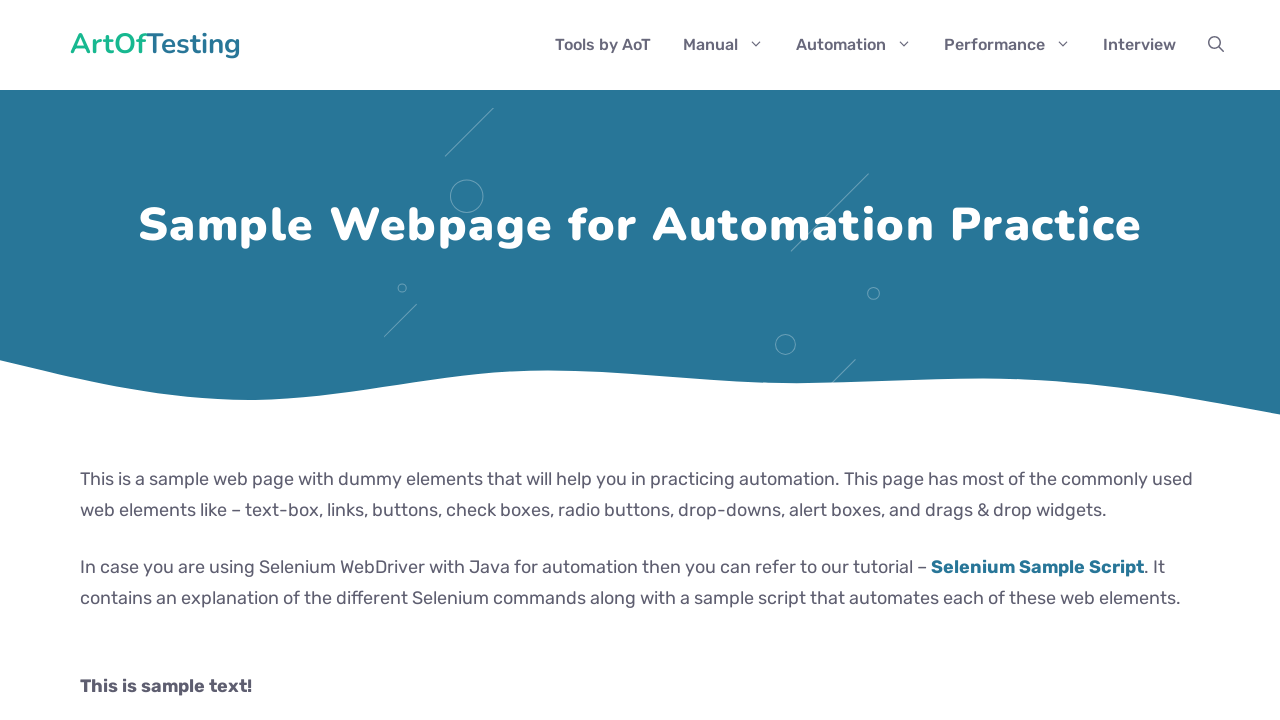

Located button element with ID 'idOfButton'
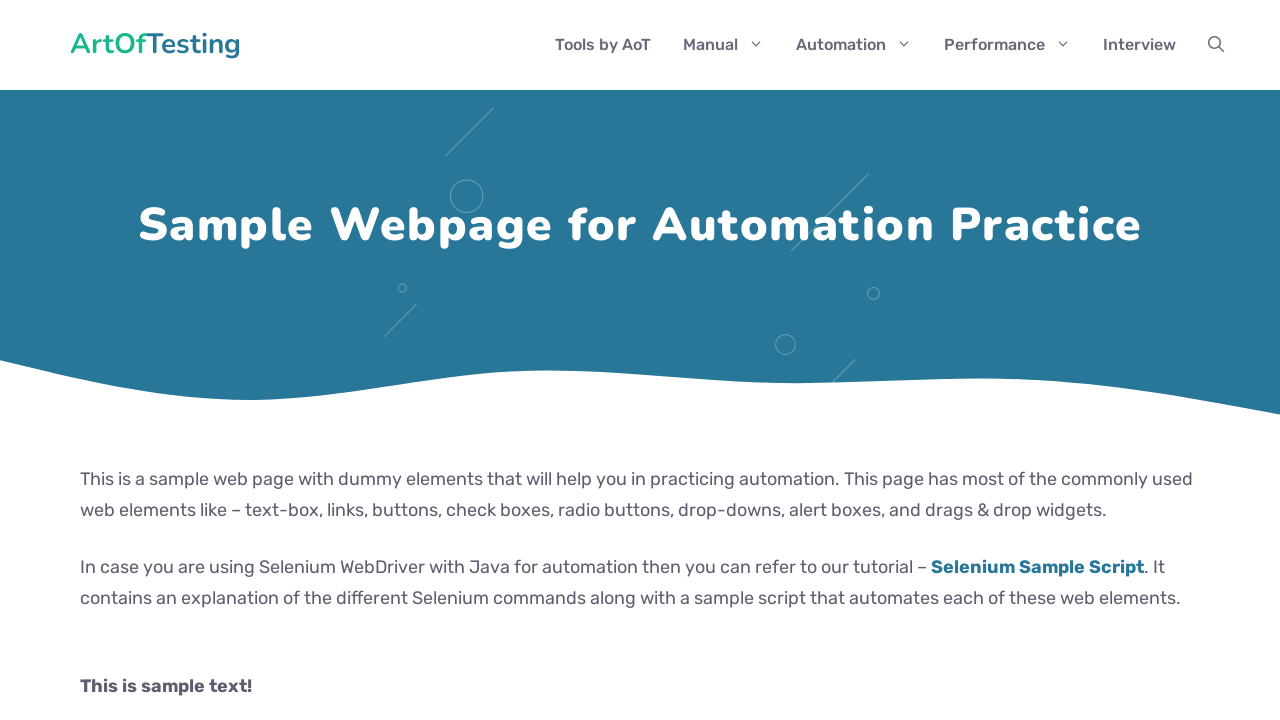

Captured button color before hover
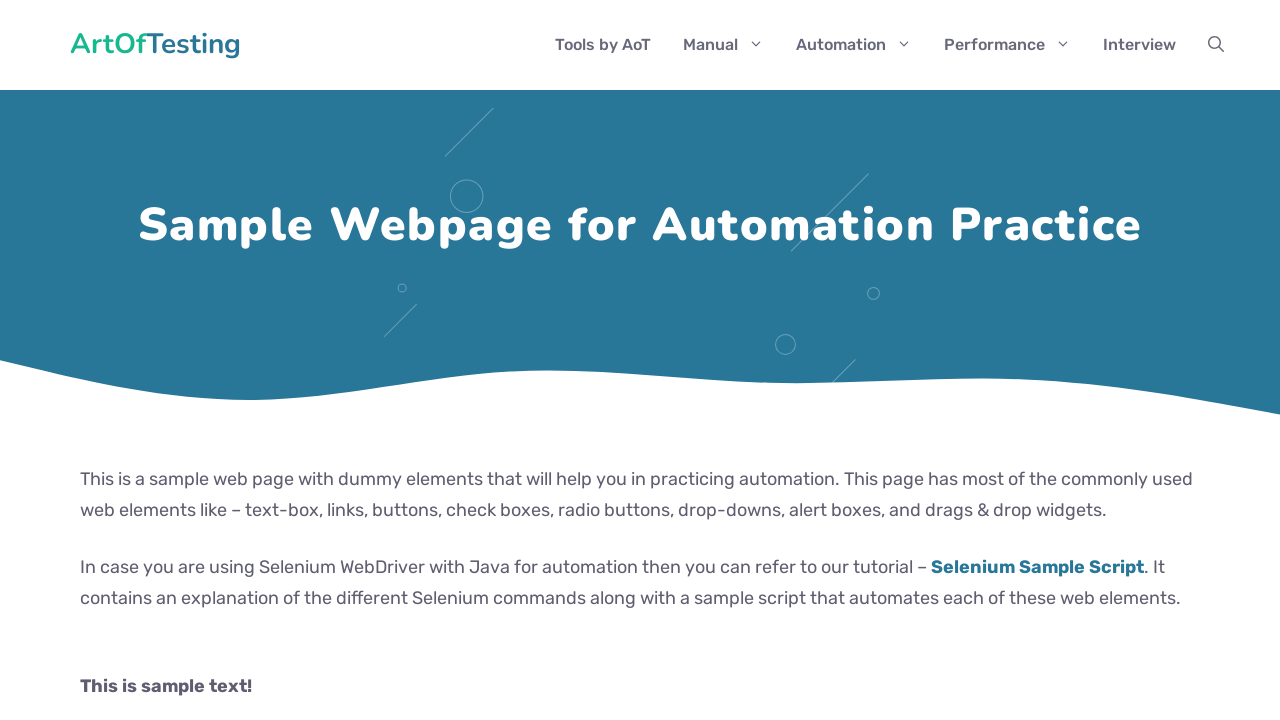

Hovered over the button at (202, 360) on button#idOfButton
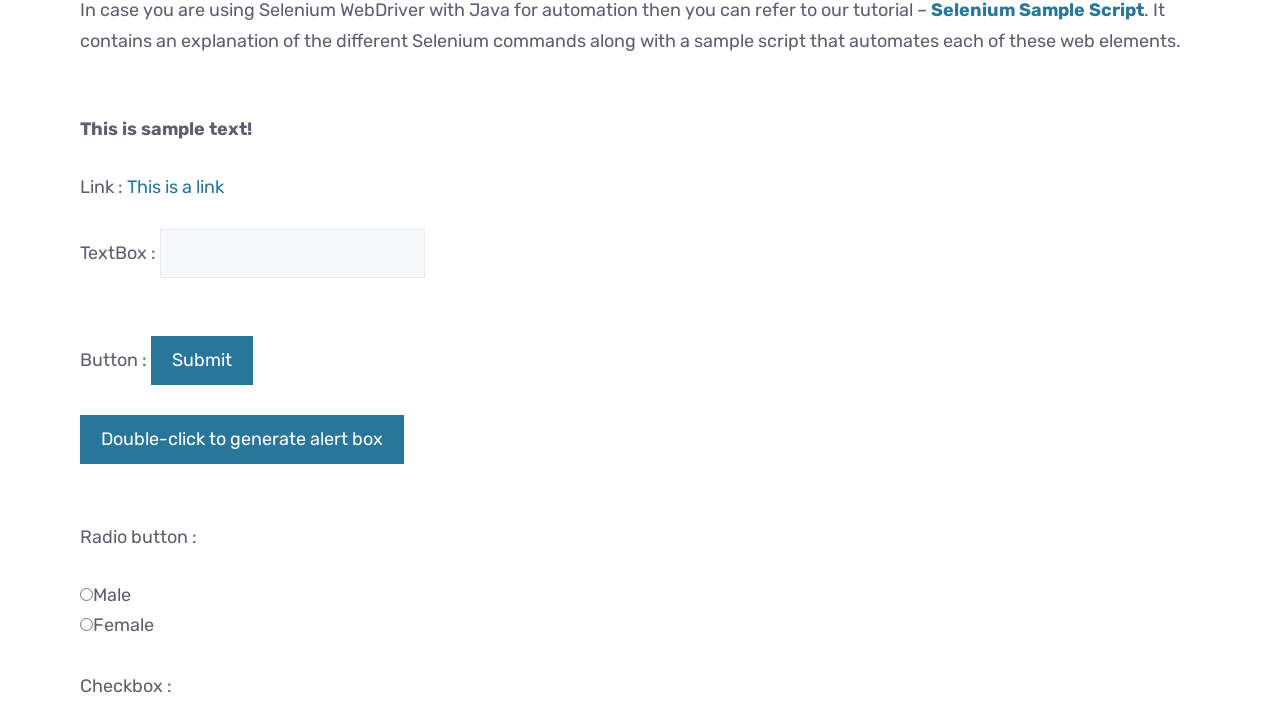

Captured button color after hover
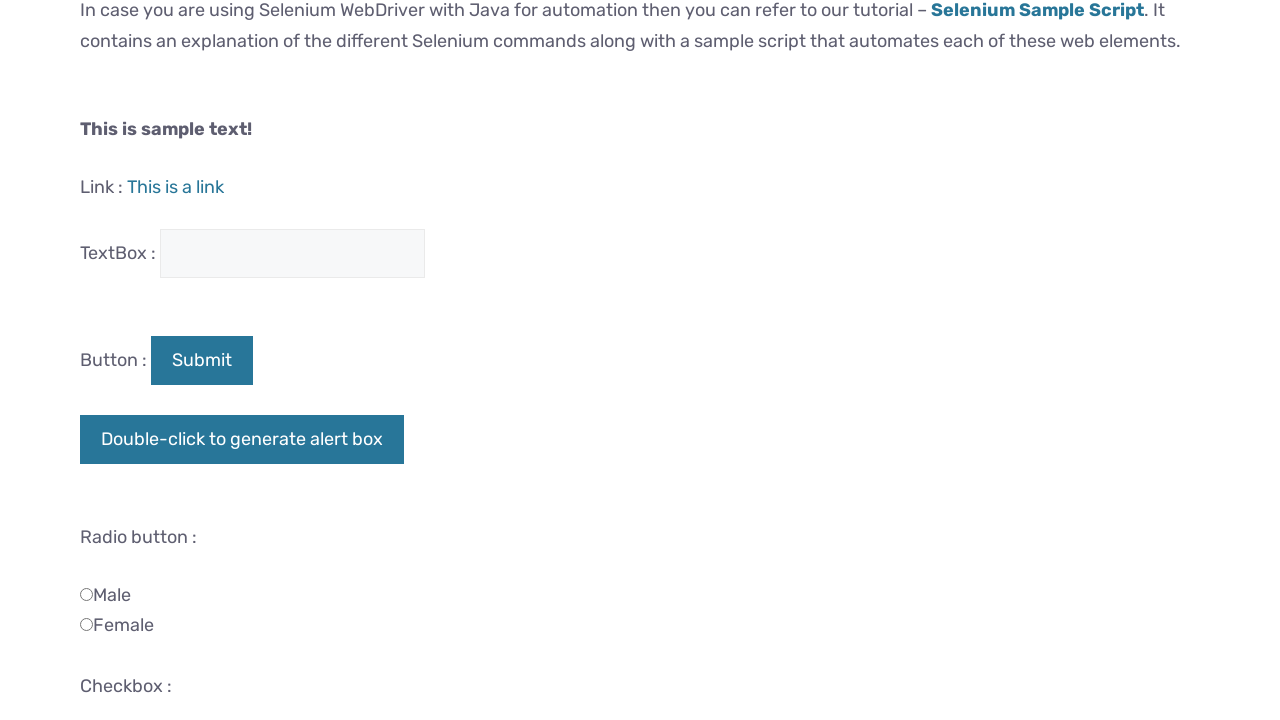

Verified that button color remained unchanged after hover
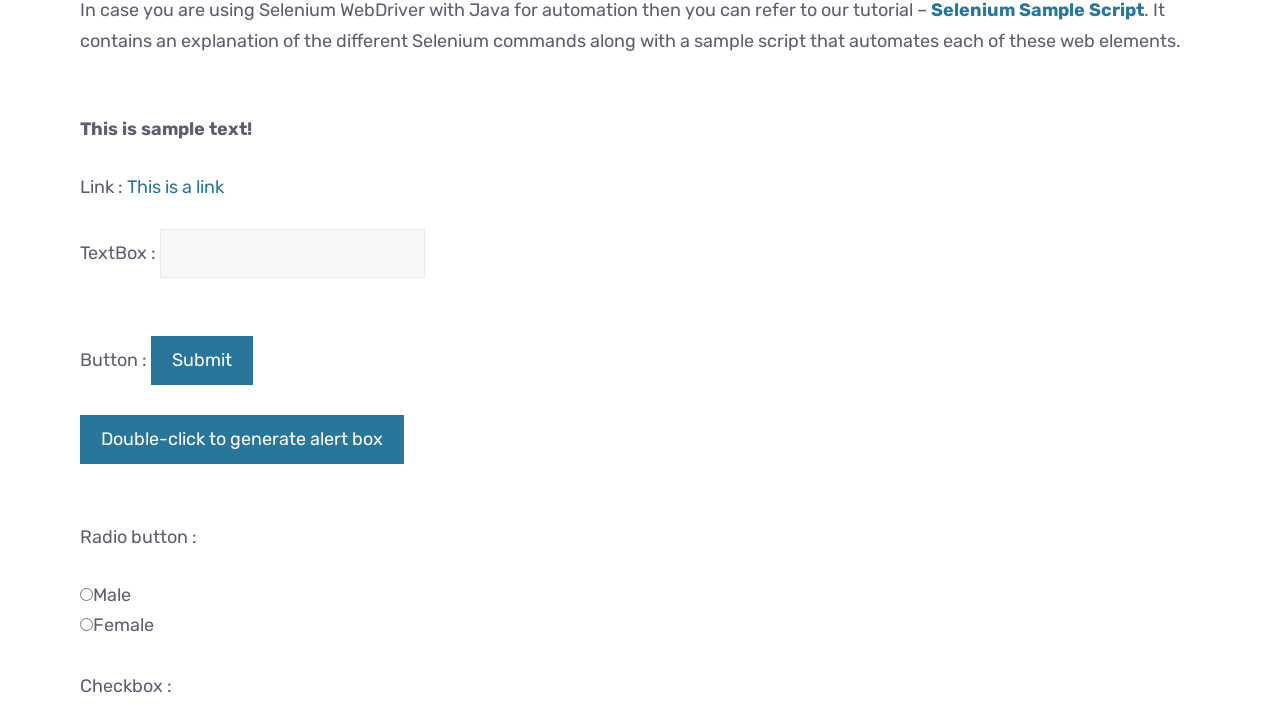

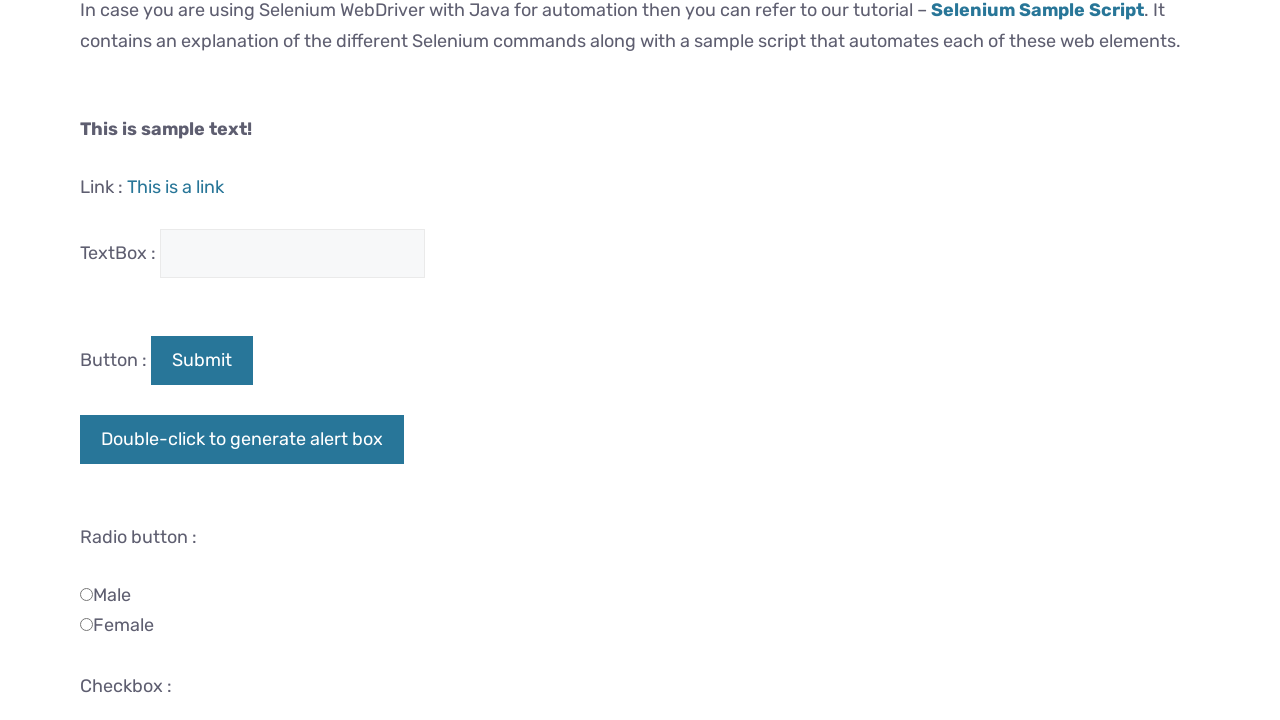